Tests interacting with an iframe using frame_locator method to access the frame by its src attribute and fill a text input field.

Starting URL: https://ui.vision/demo/webtest/frames/

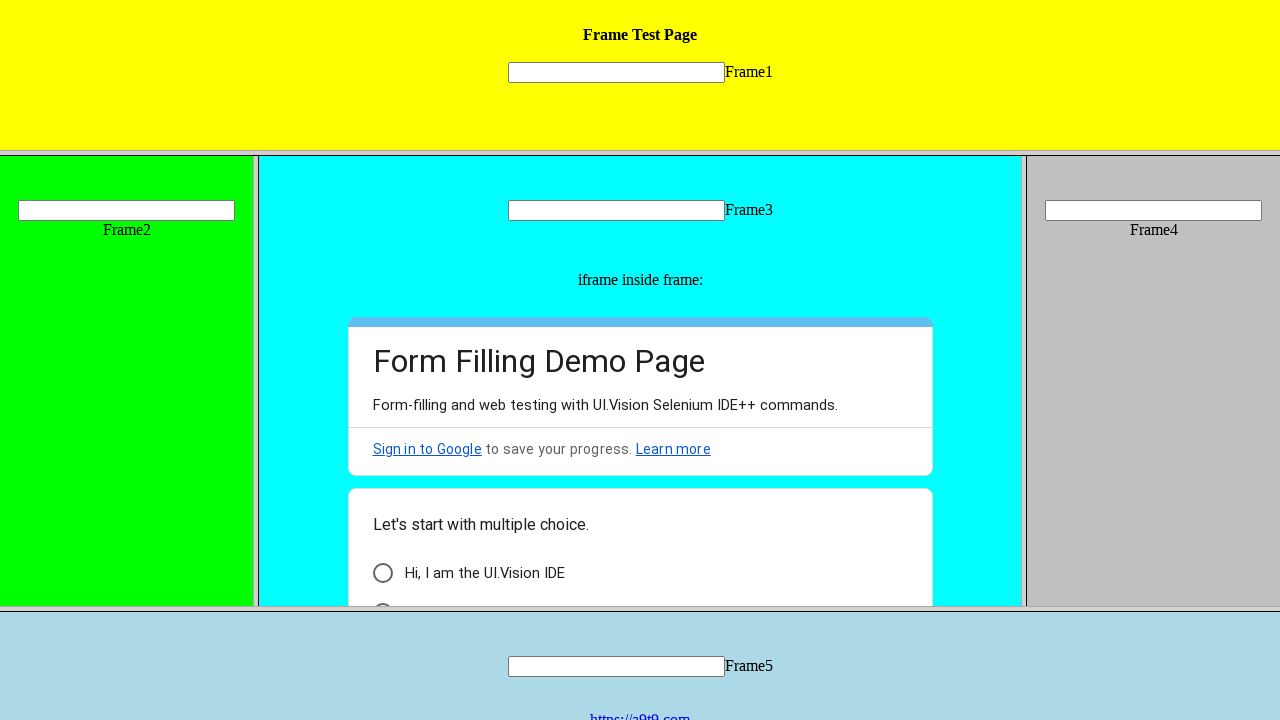

Located iframe with src='frame_2.html'
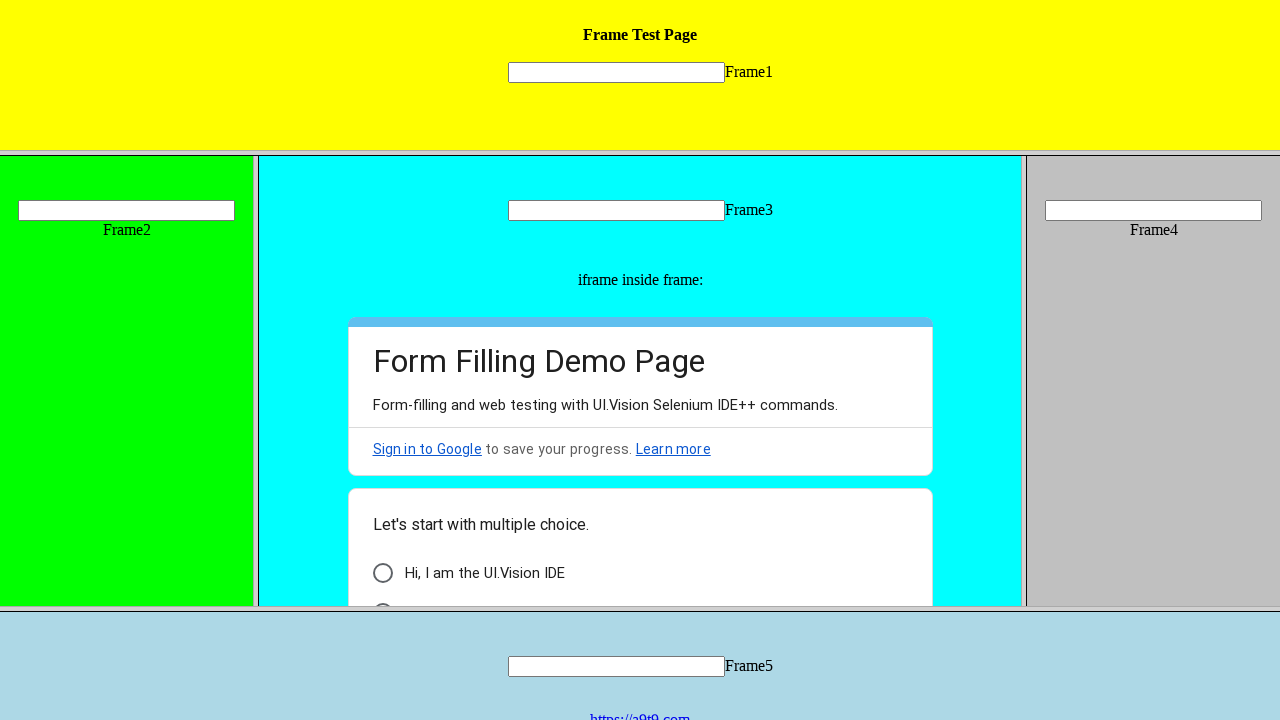

Filled text input field inside iframe with 'Frame aproach2' on [src='frame_2.html'] >> internal:control=enter-frame >> [name='mytext2']
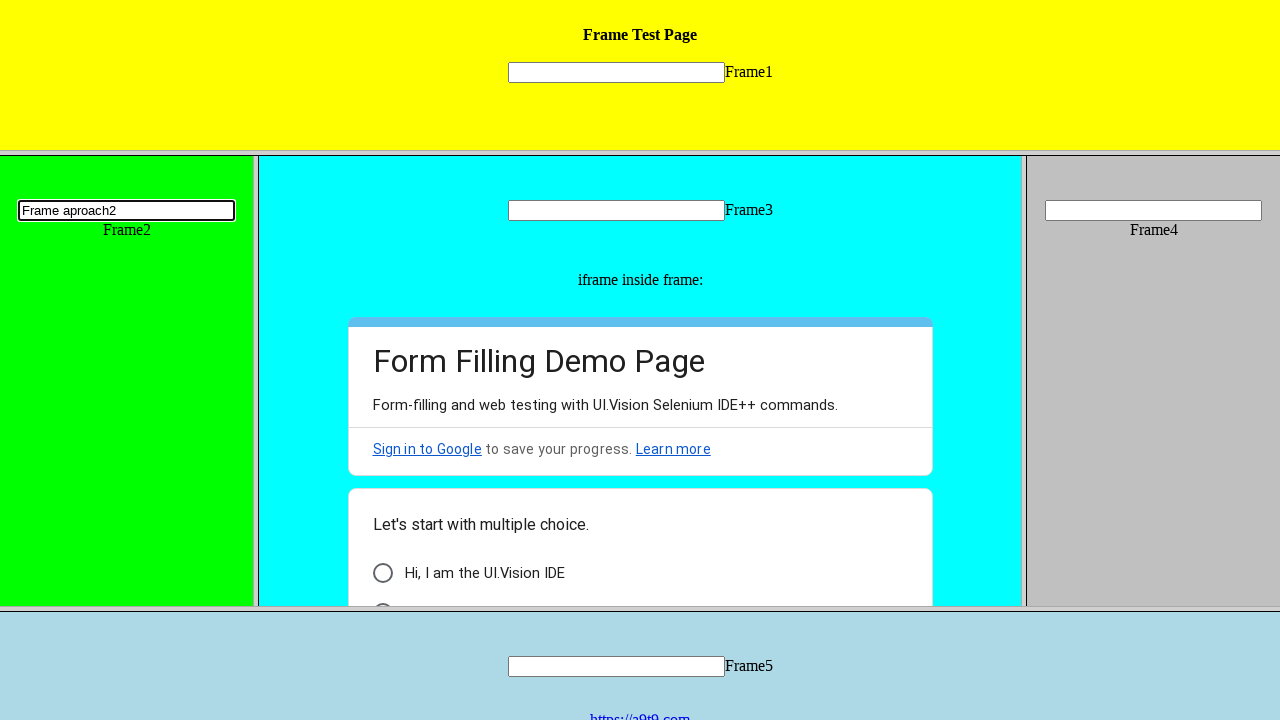

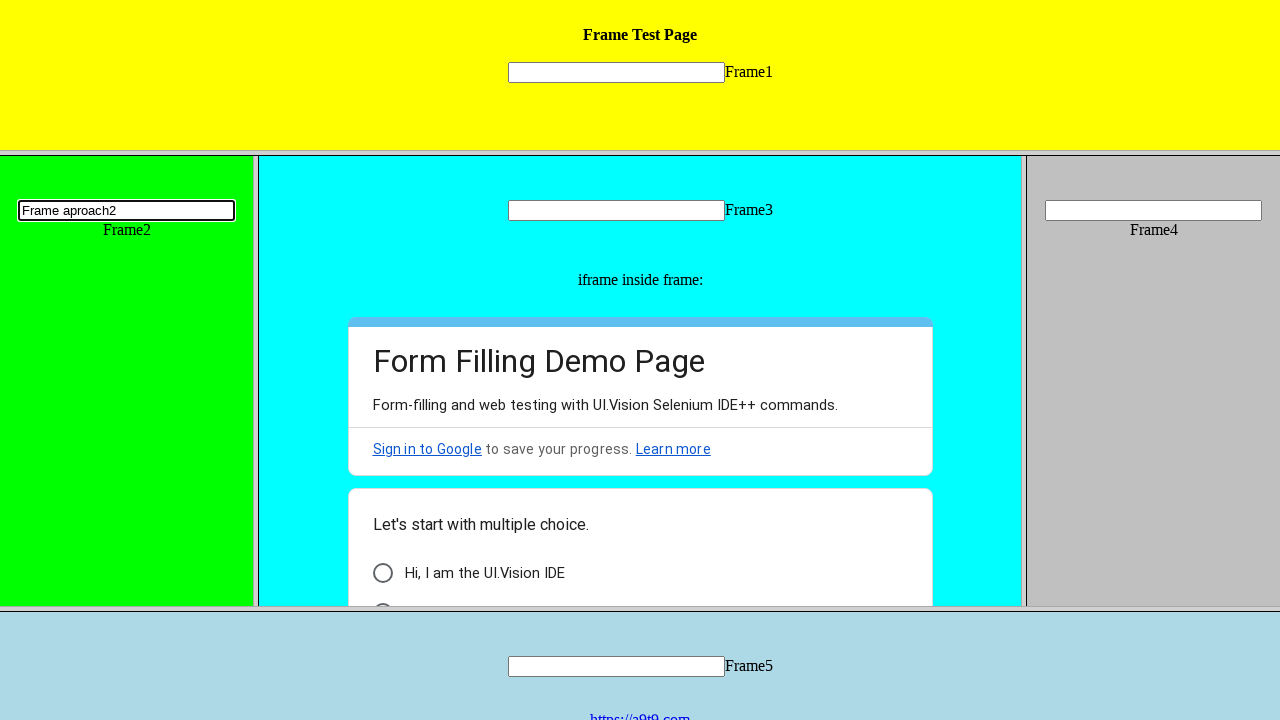